Tests browser window handling by clicking a Help link that opens a new window, then switching between the main page and the new window.

Starting URL: https://accounts.google.com/signup

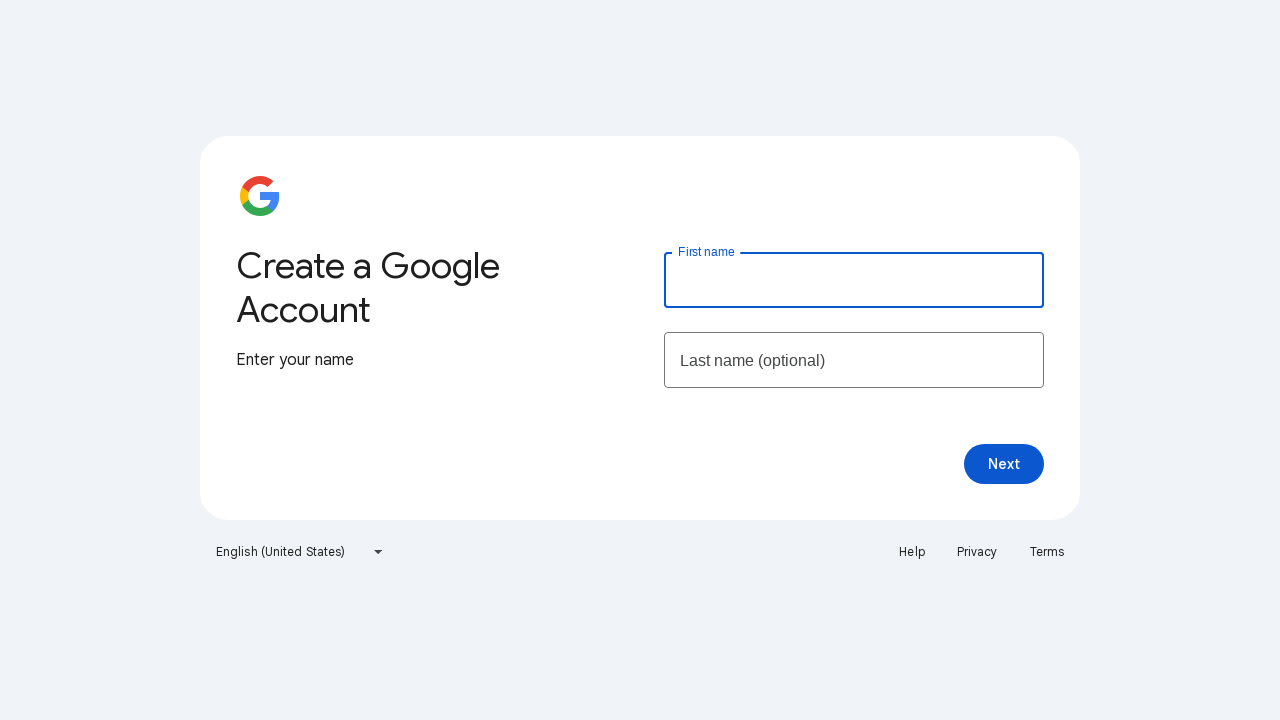

Clicked Help link to open new window at (912, 552) on a:text('Help')
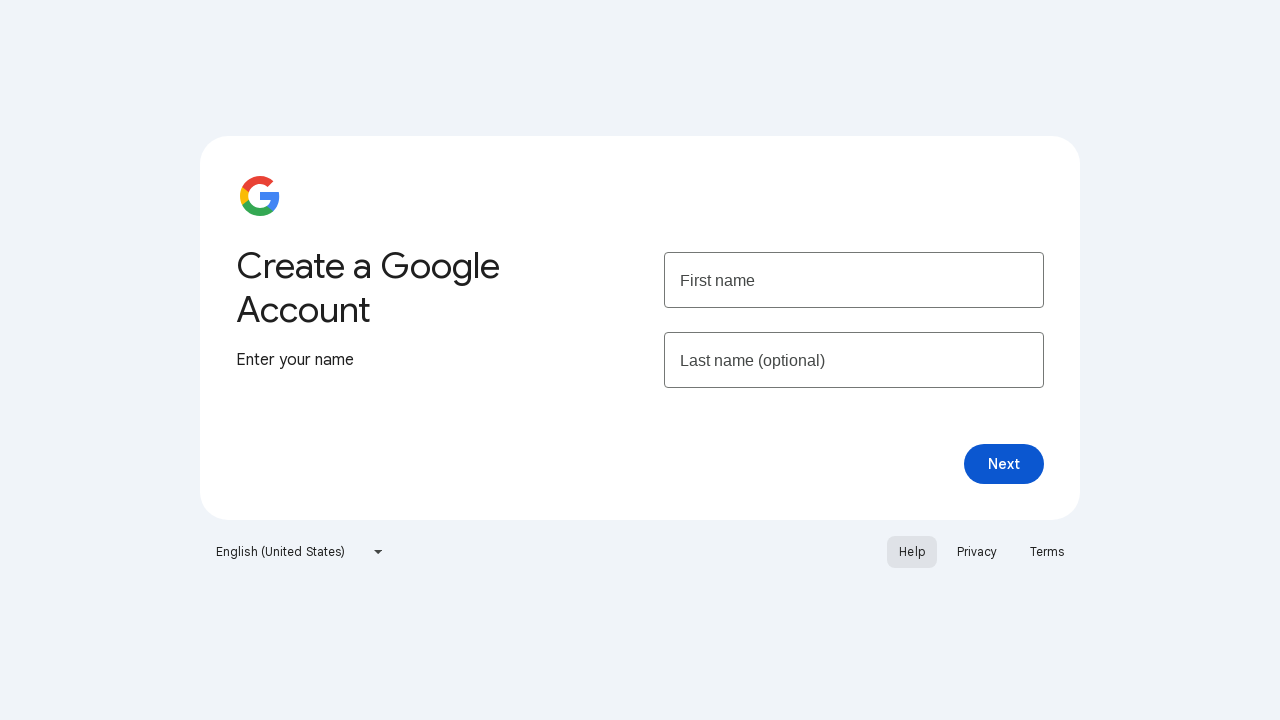

Captured new page/window that opened
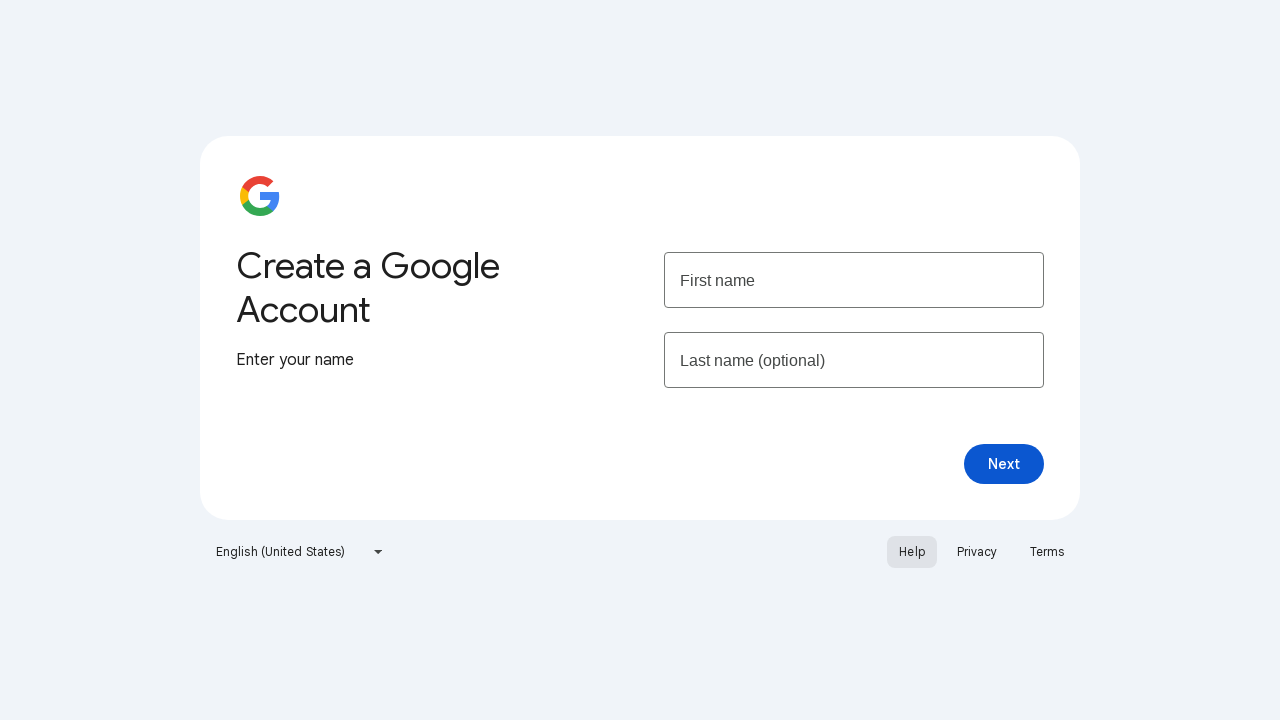

New window loaded completely
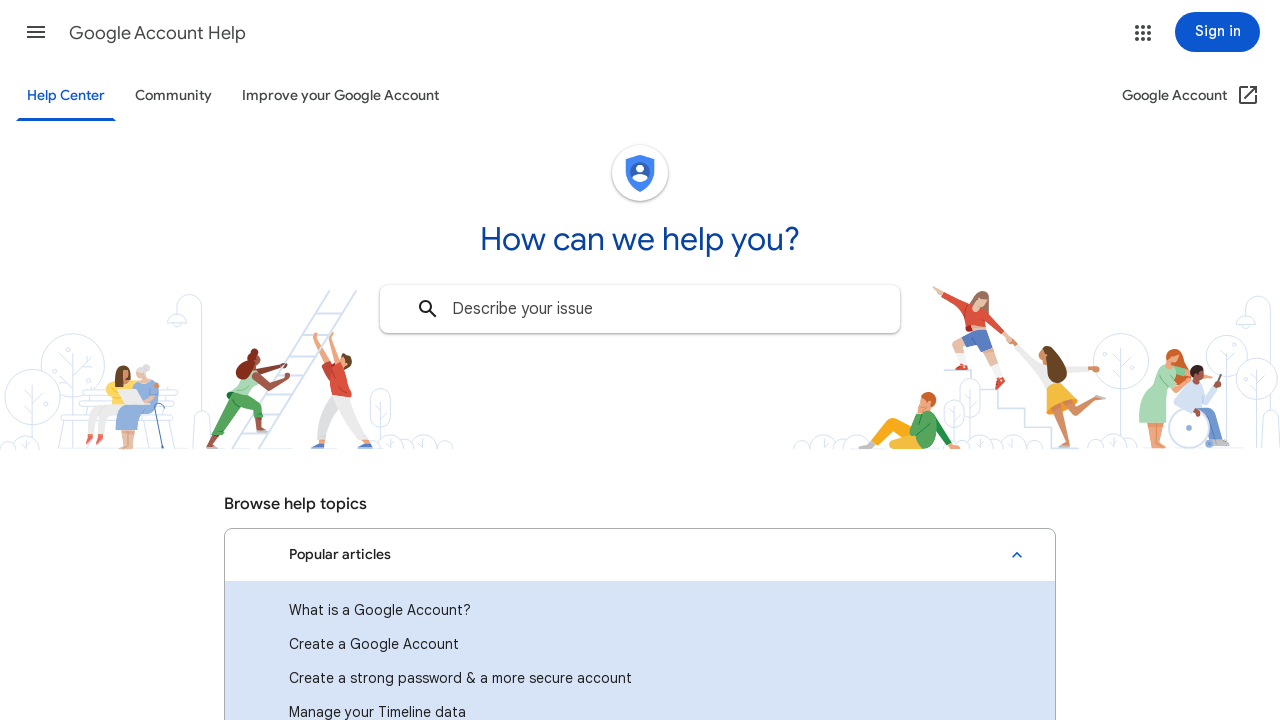

Switched back to main page by bringing it to front
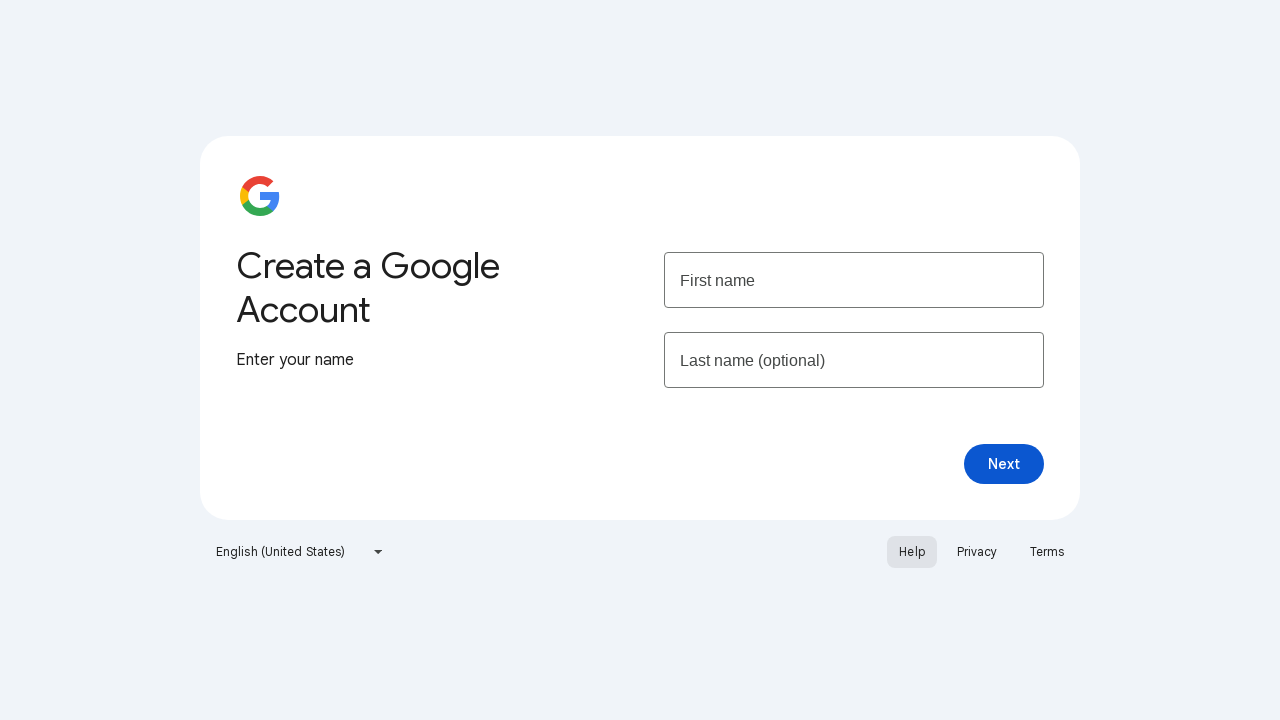

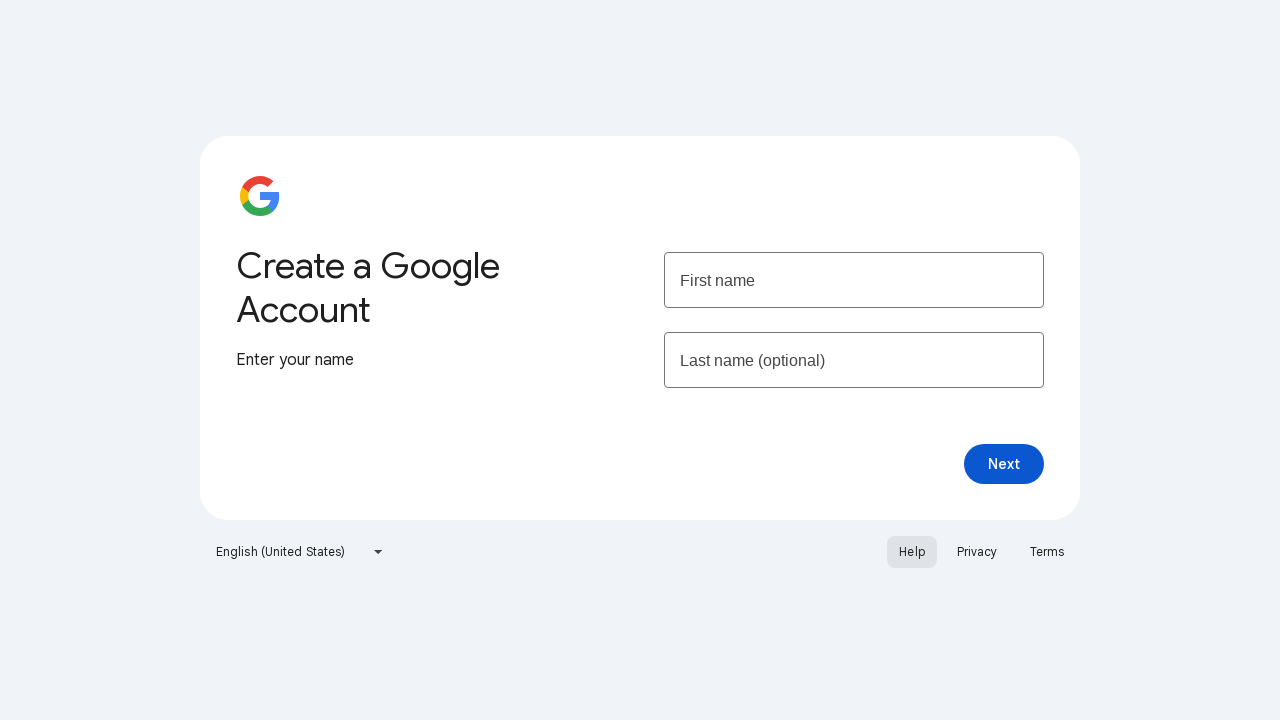